Tests keyboard interactions on a home loan application form, demonstrating copy/cut/paste operations and undo/redo functionality using keyboard shortcuts

Starting URL: http://www.deal4loans.com/apply-home-loans.php

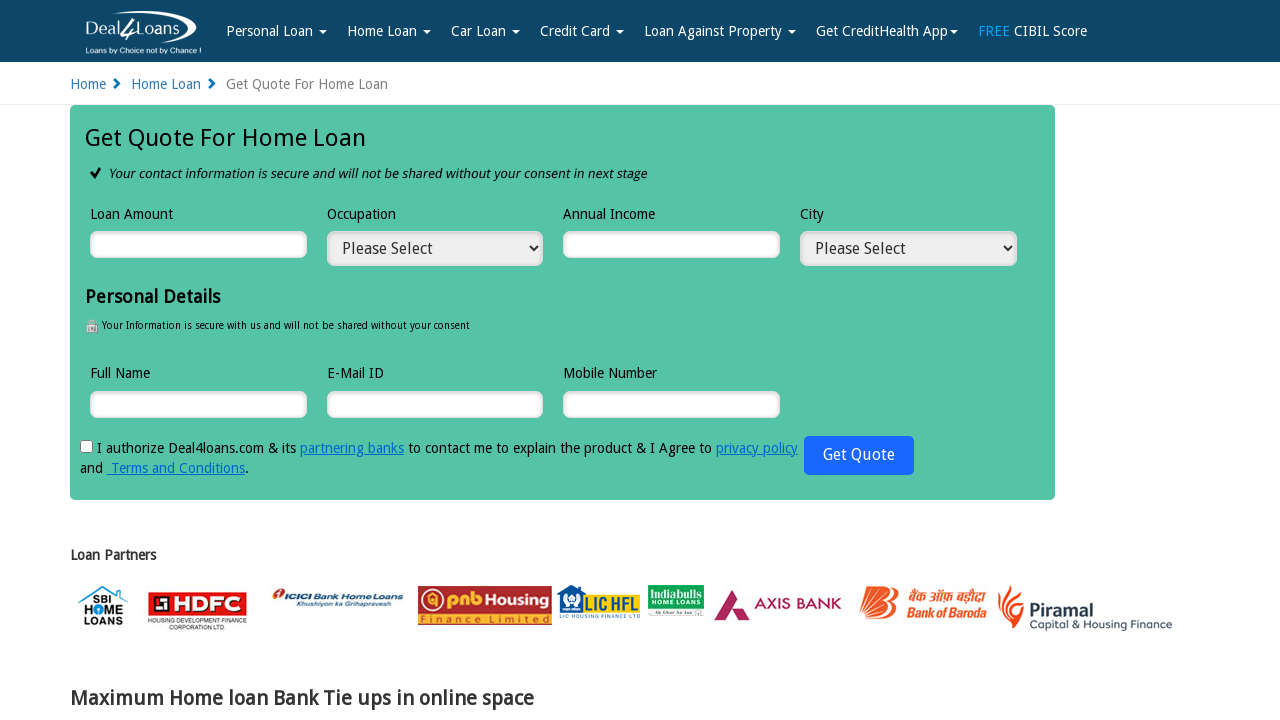

Typed 'abc' in the Name field on #Name
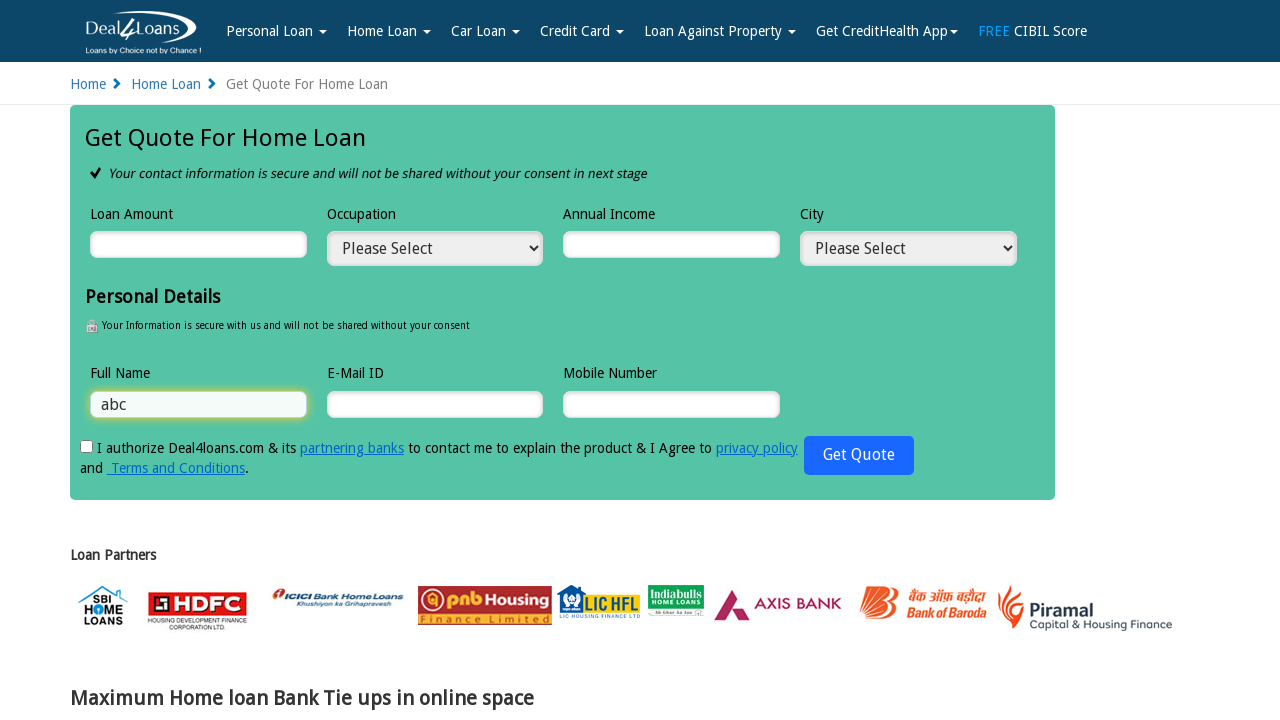

Selected all text in Name field using Ctrl+A on #Name
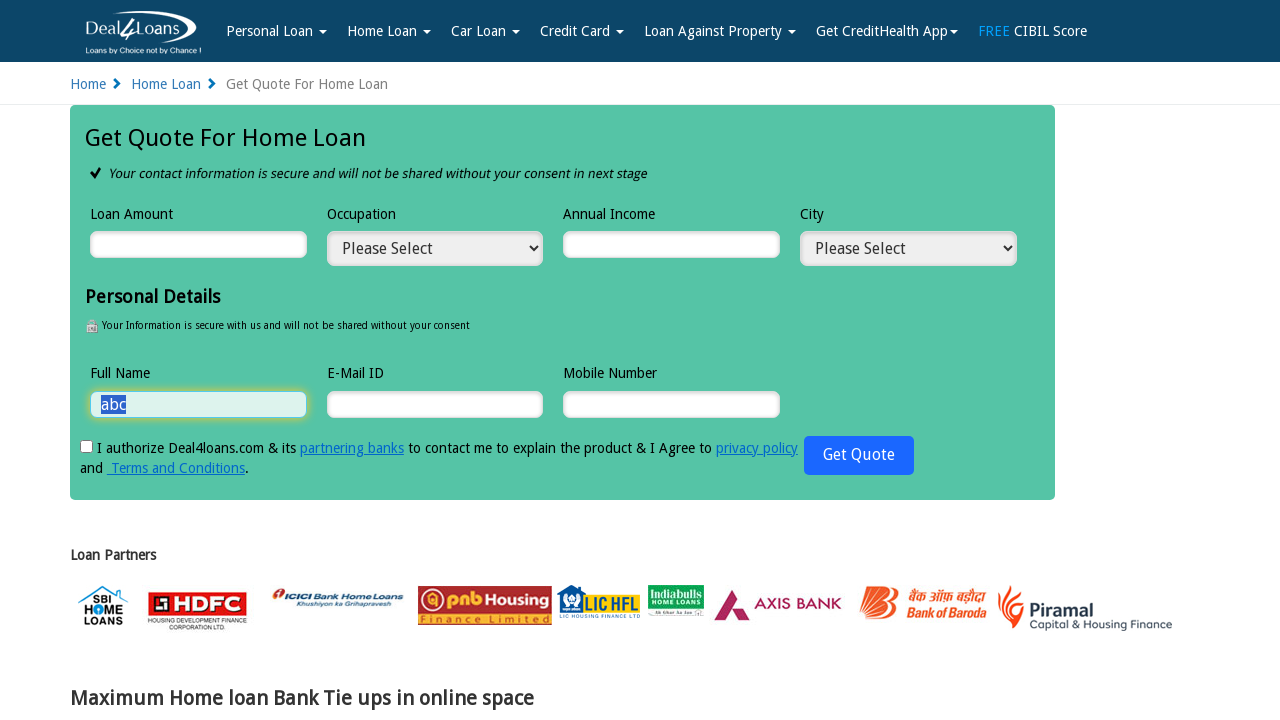

Cut selected text from Name field using Ctrl+X on #Name
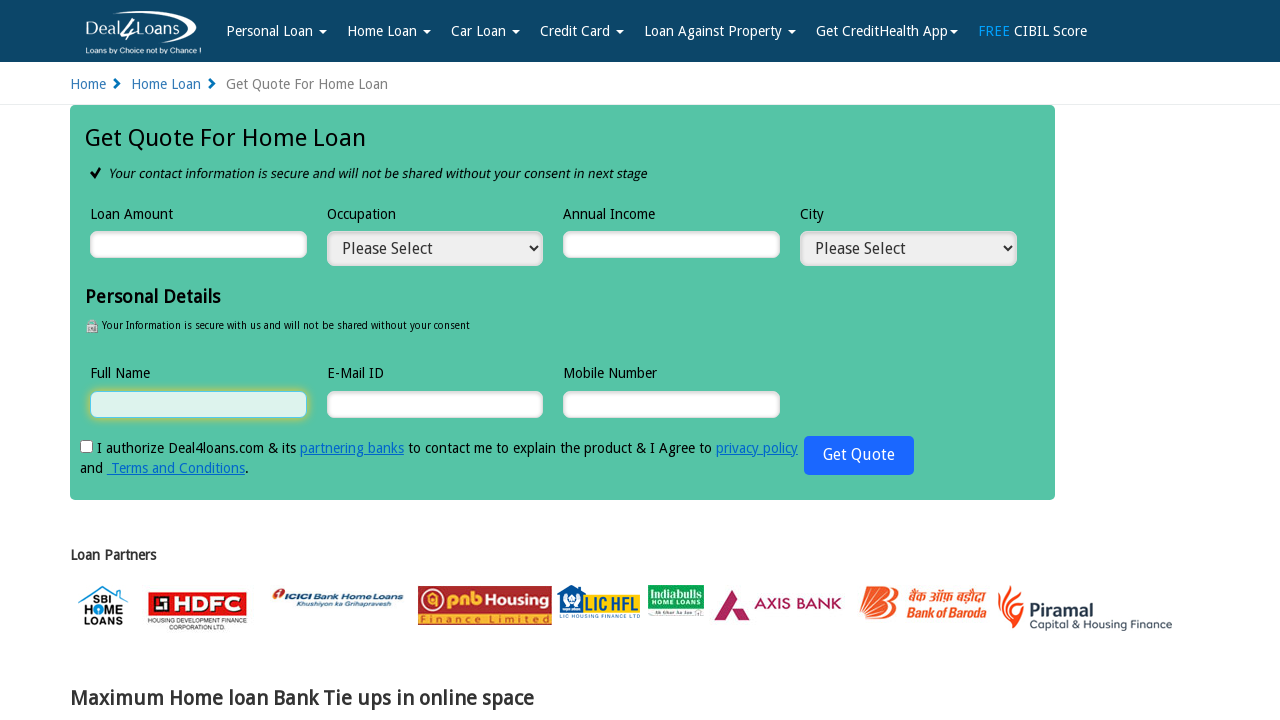

Pasted text back into Name field using Ctrl+V on #Name
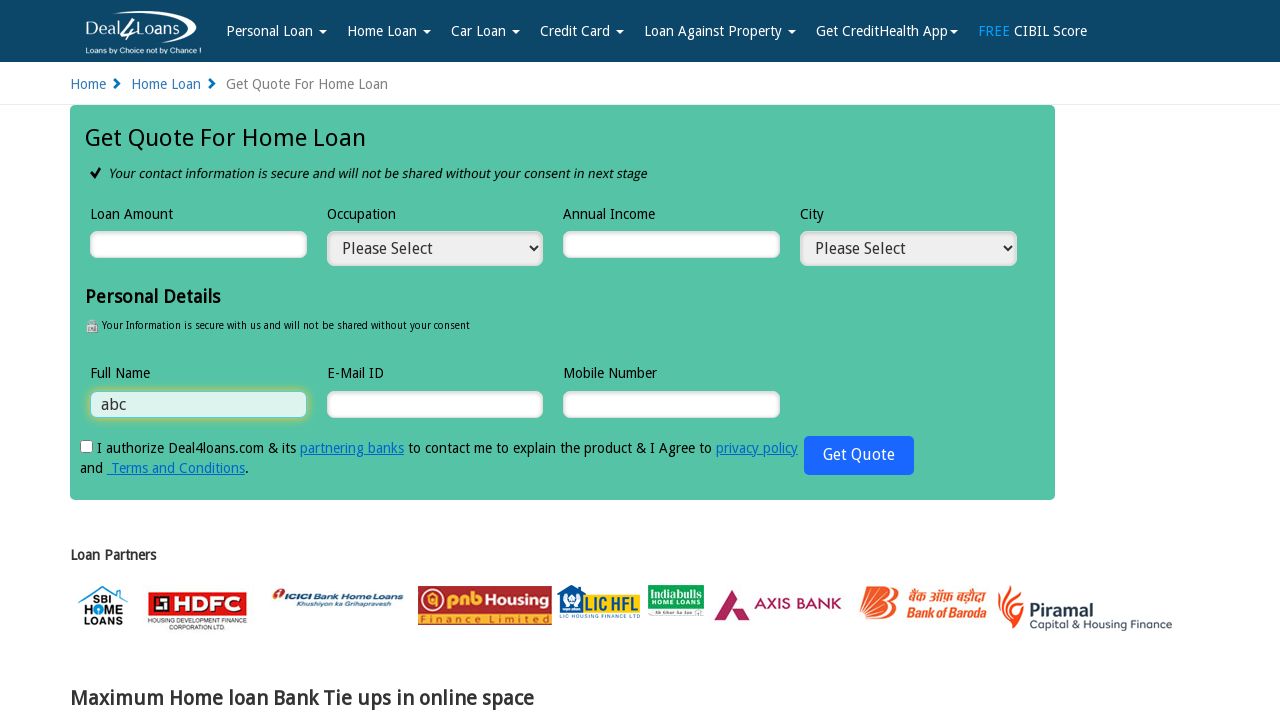

Typed 'xyz' sequentially in Name field
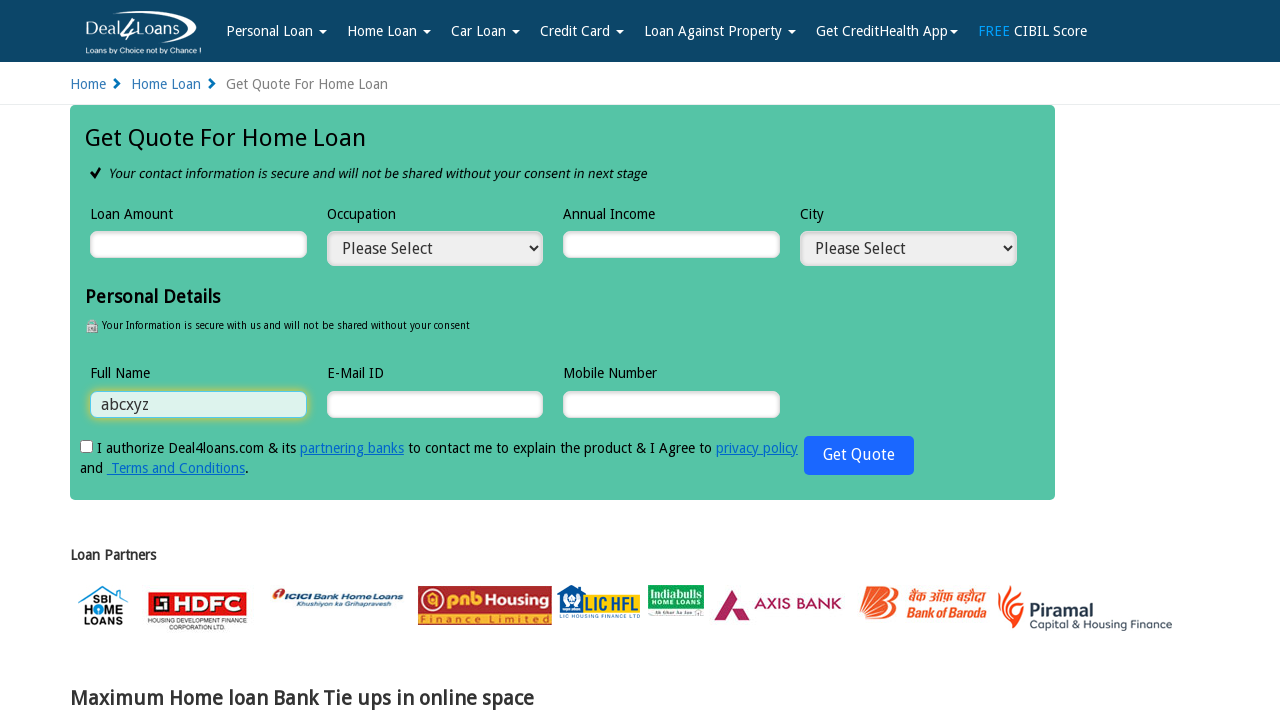

Undid last action in Name field using Ctrl+Z on #Name
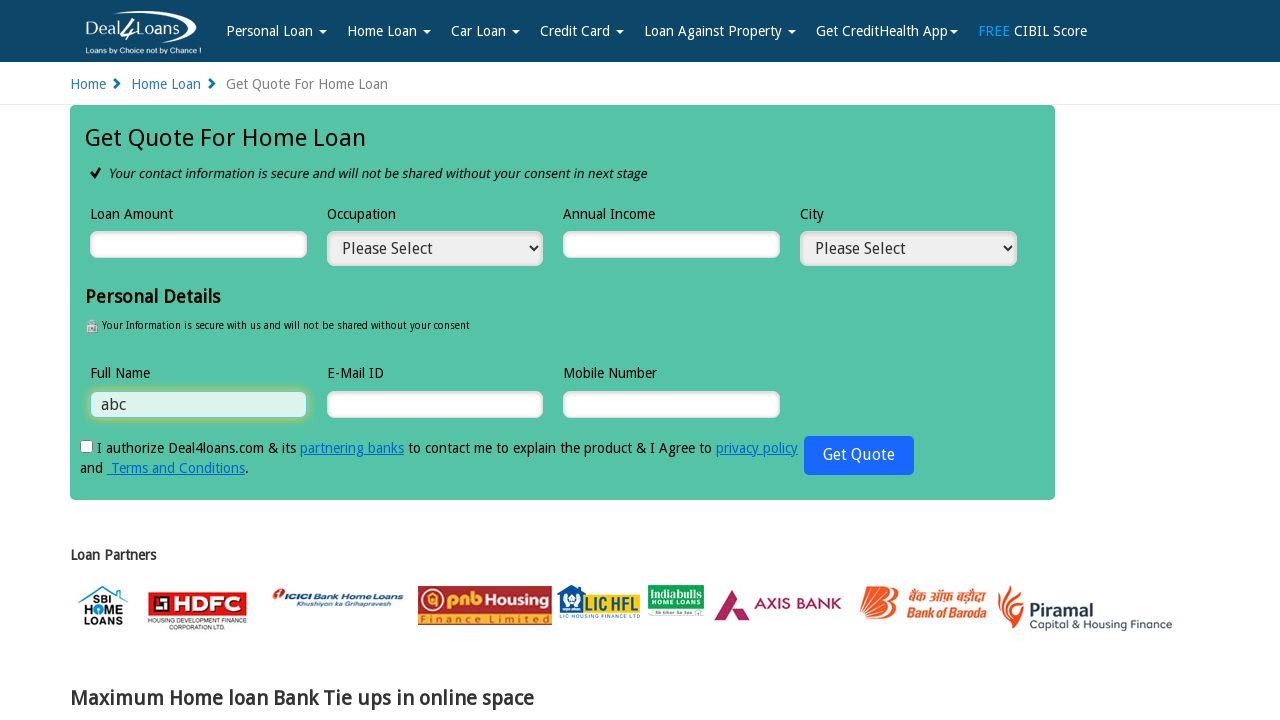

Redid last action in Name field using Ctrl+Y on #Name
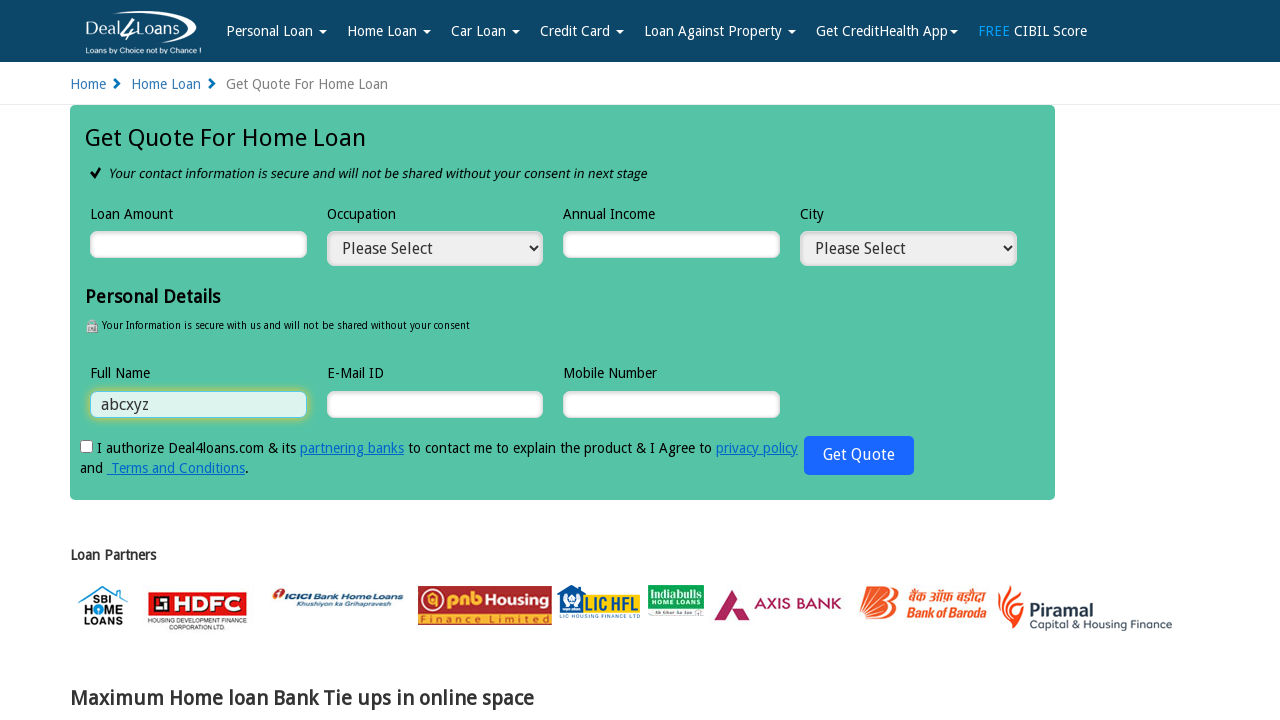

Clicked on Email field at (435, 404) on #Email
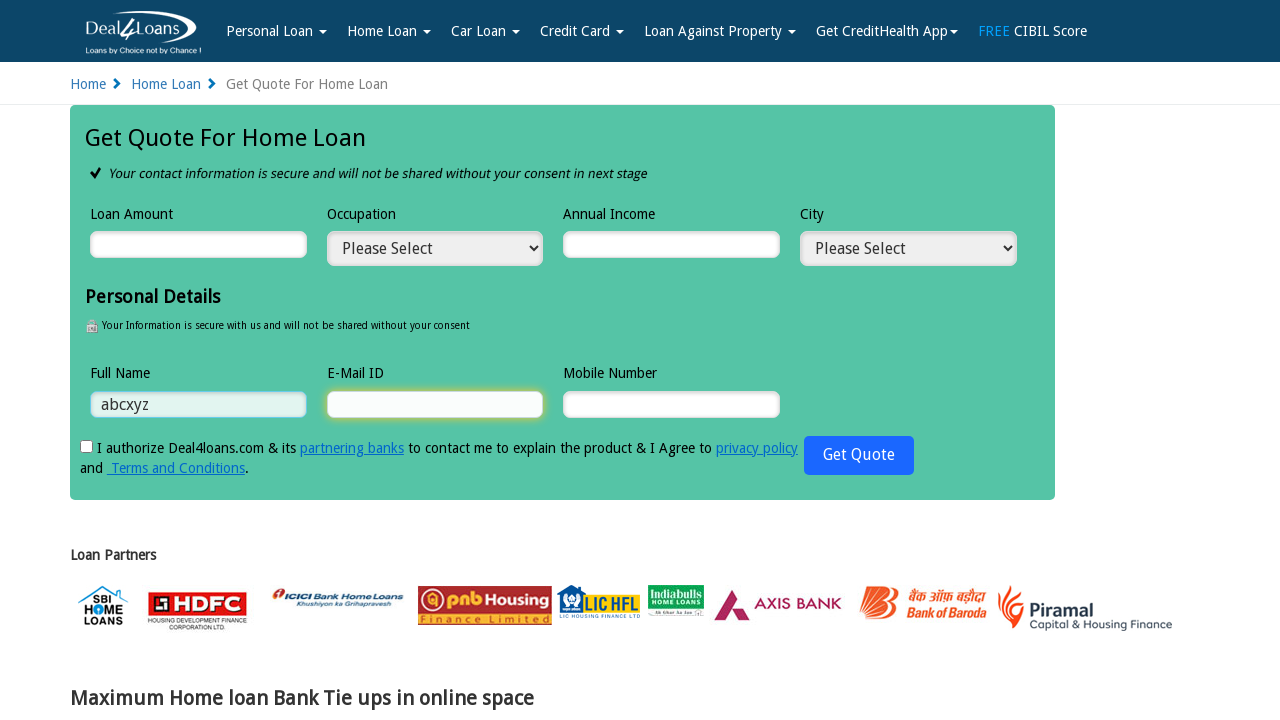

Pressed and held Shift key
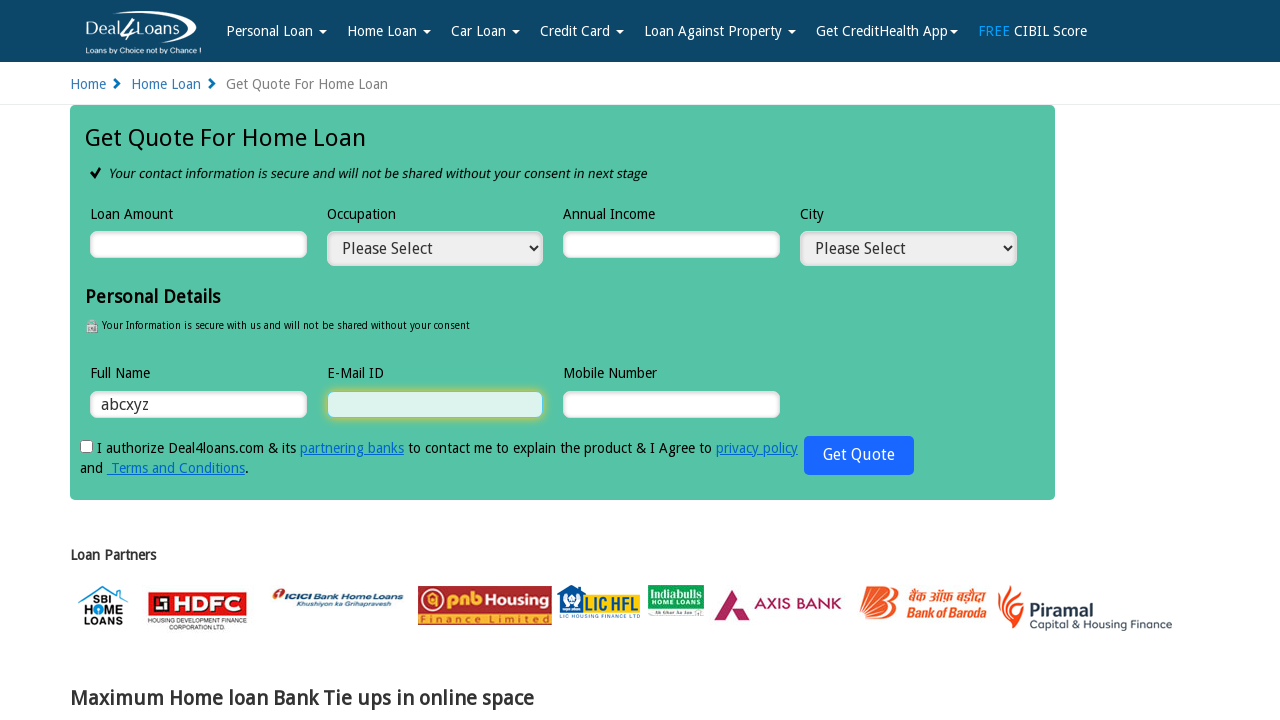

Typed 'abc' with Shift held down in Email field
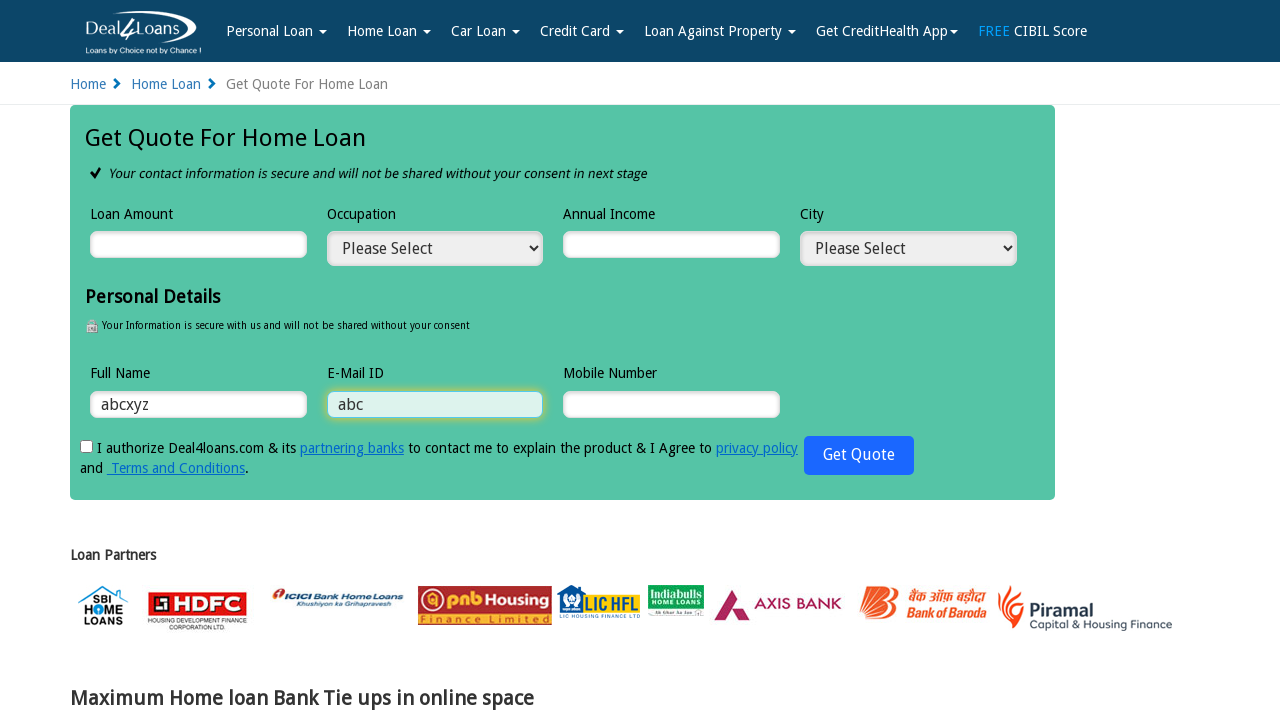

Released Shift key
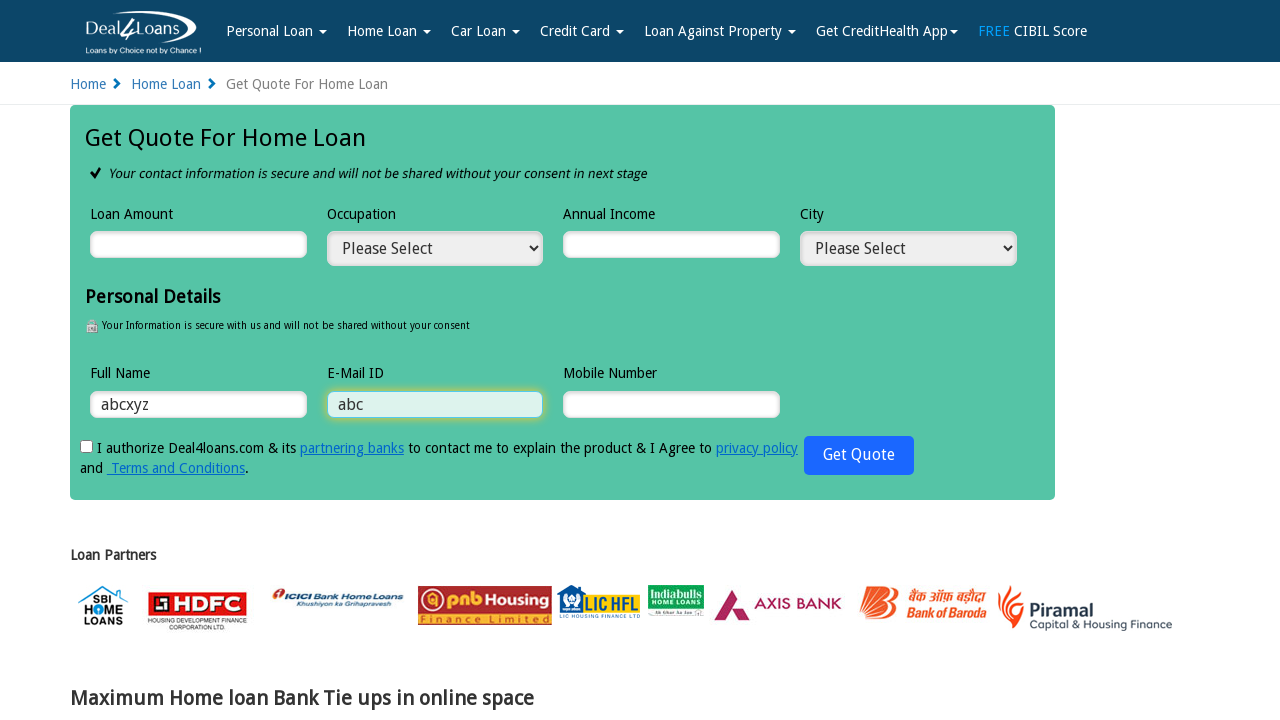

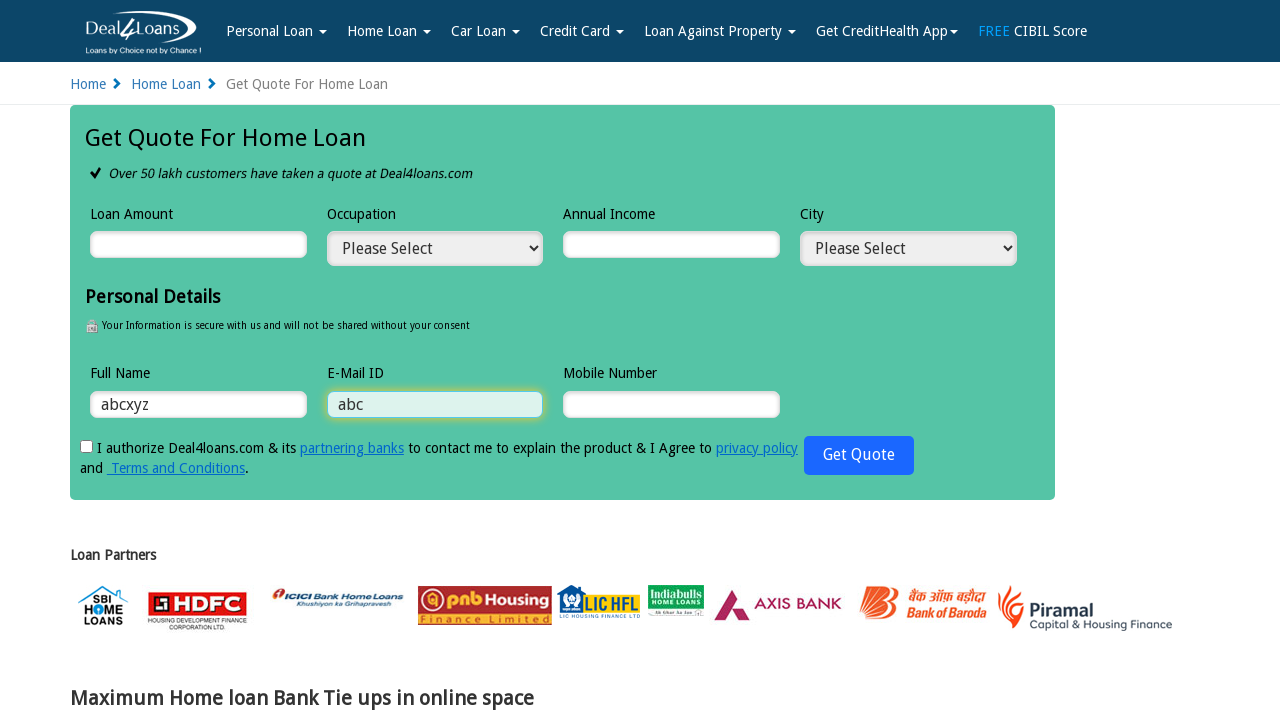